Tests different mouse click interactions (left click, double click, right click) on a page and verifies the response text changes

Starting URL: https://v1.training-support.net/selenium/input-events

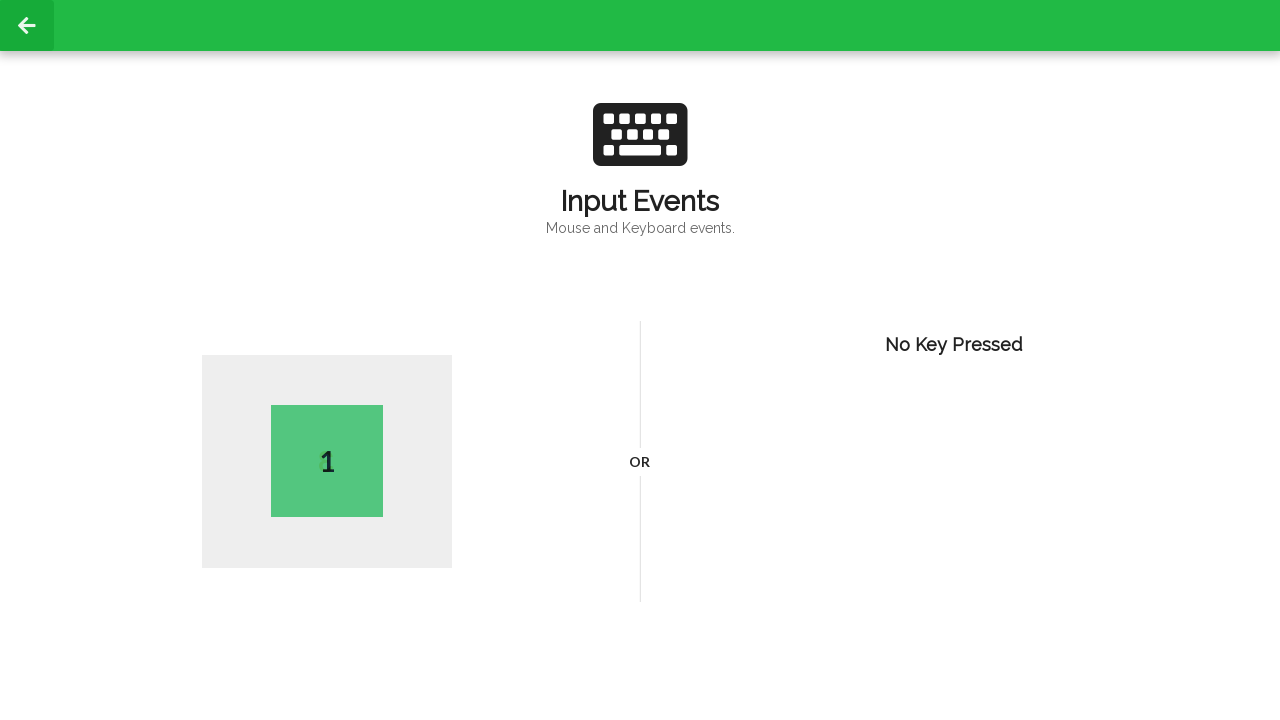

Performed left click on body element at (640, 360) on body
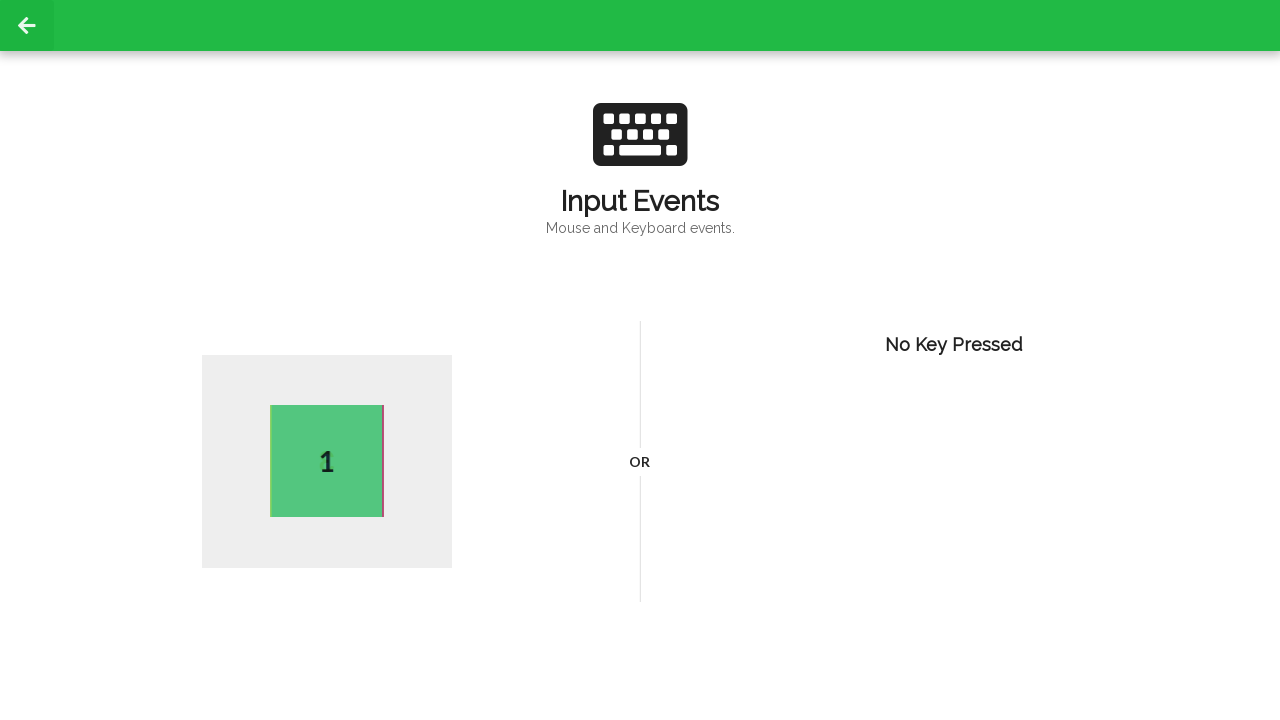

Verified active element appeared after left click
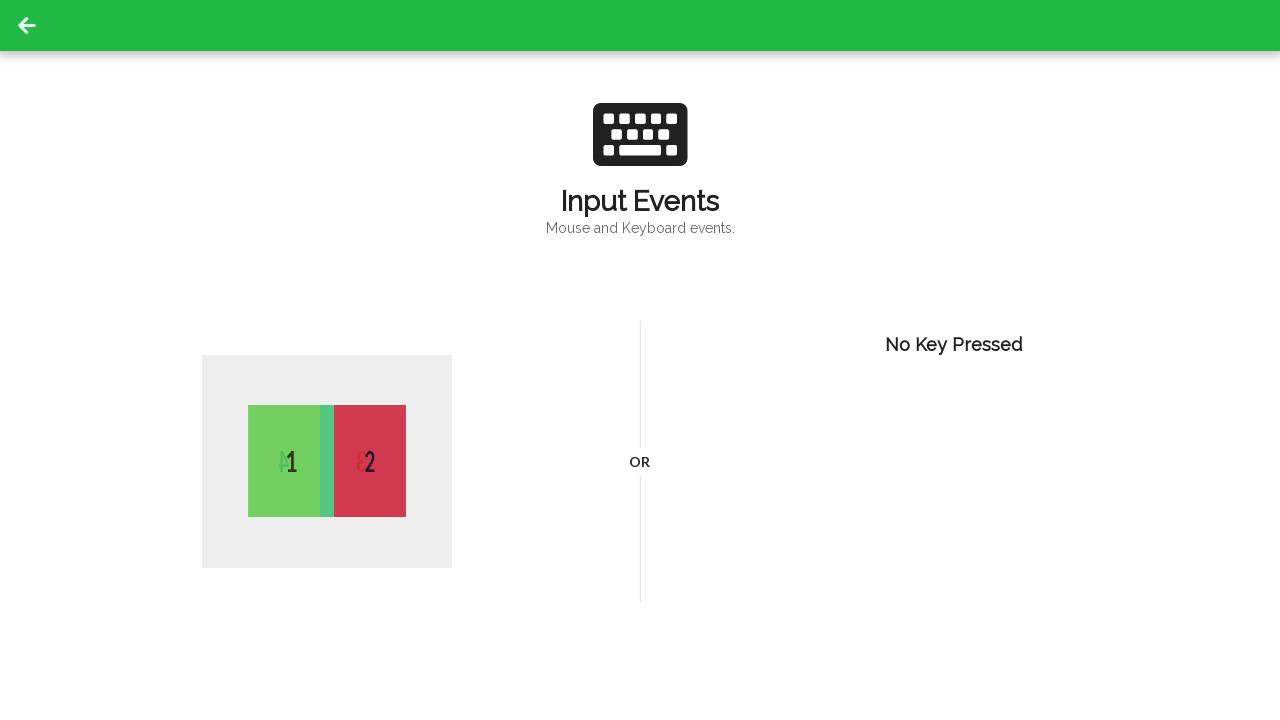

Performed double click on body element at (640, 360) on body
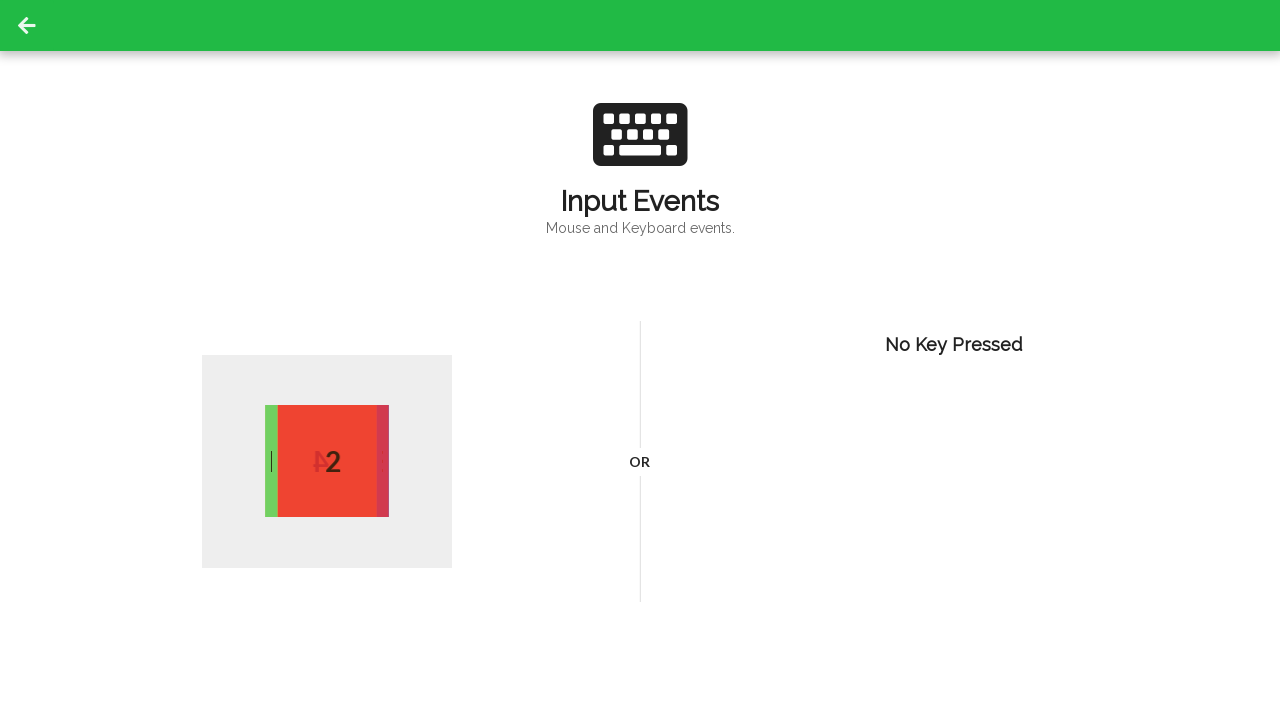

Verified active element appeared after double click
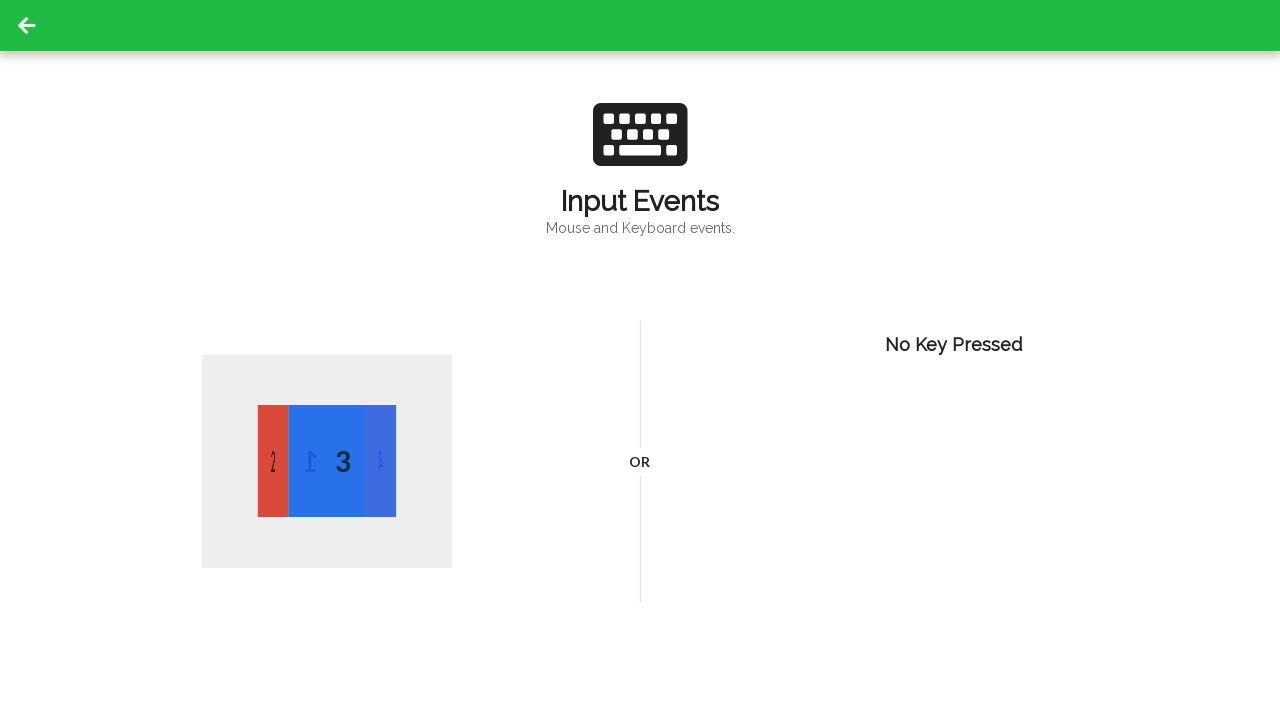

Performed right click on body element at (640, 360) on body
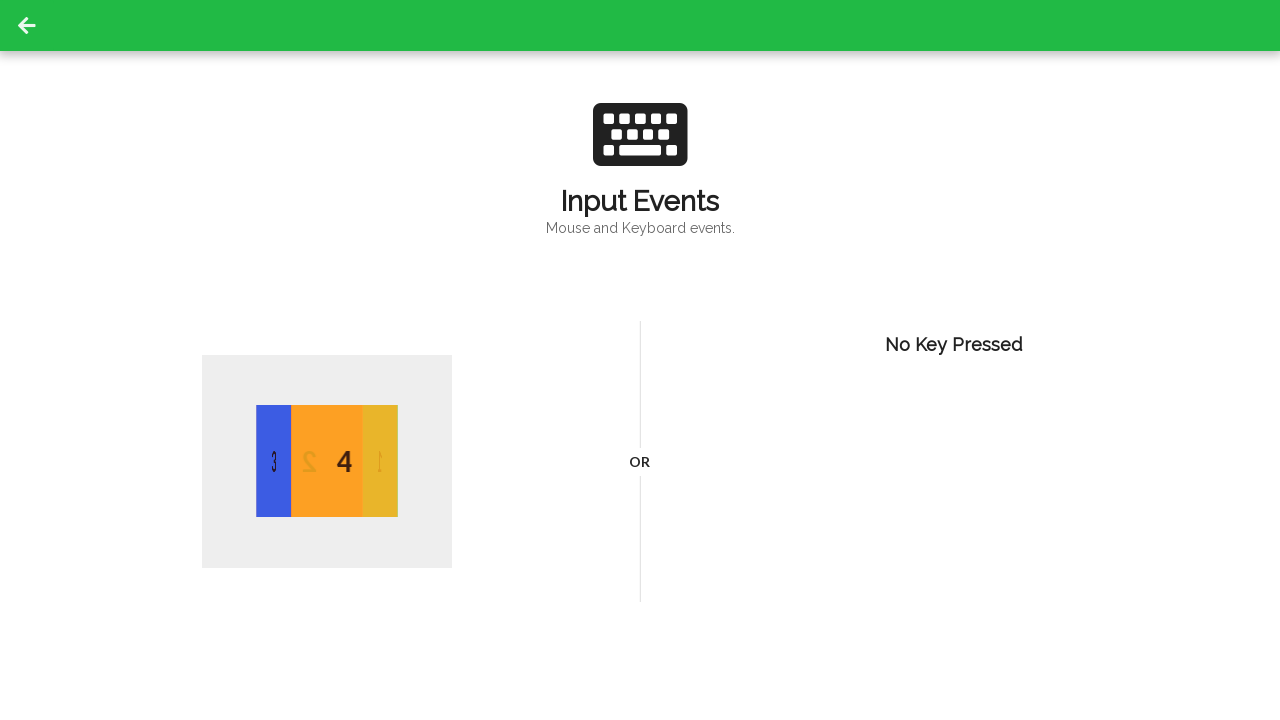

Verified active element appeared after right click
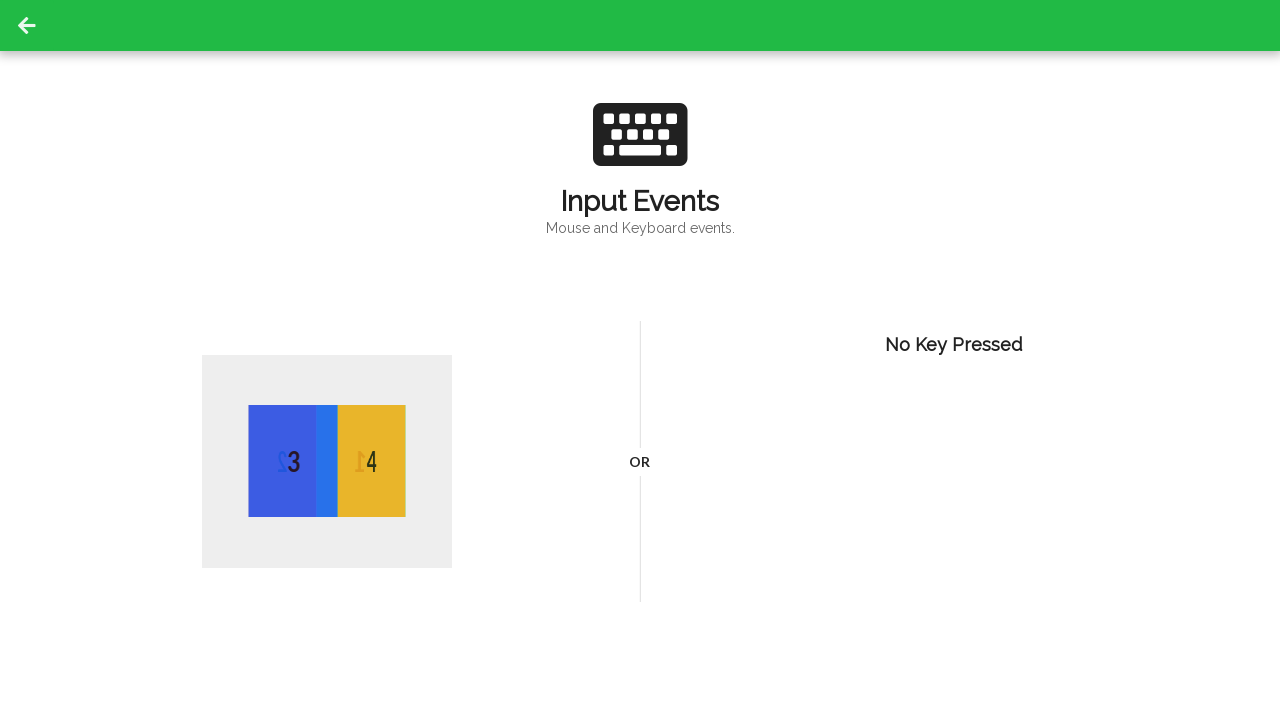

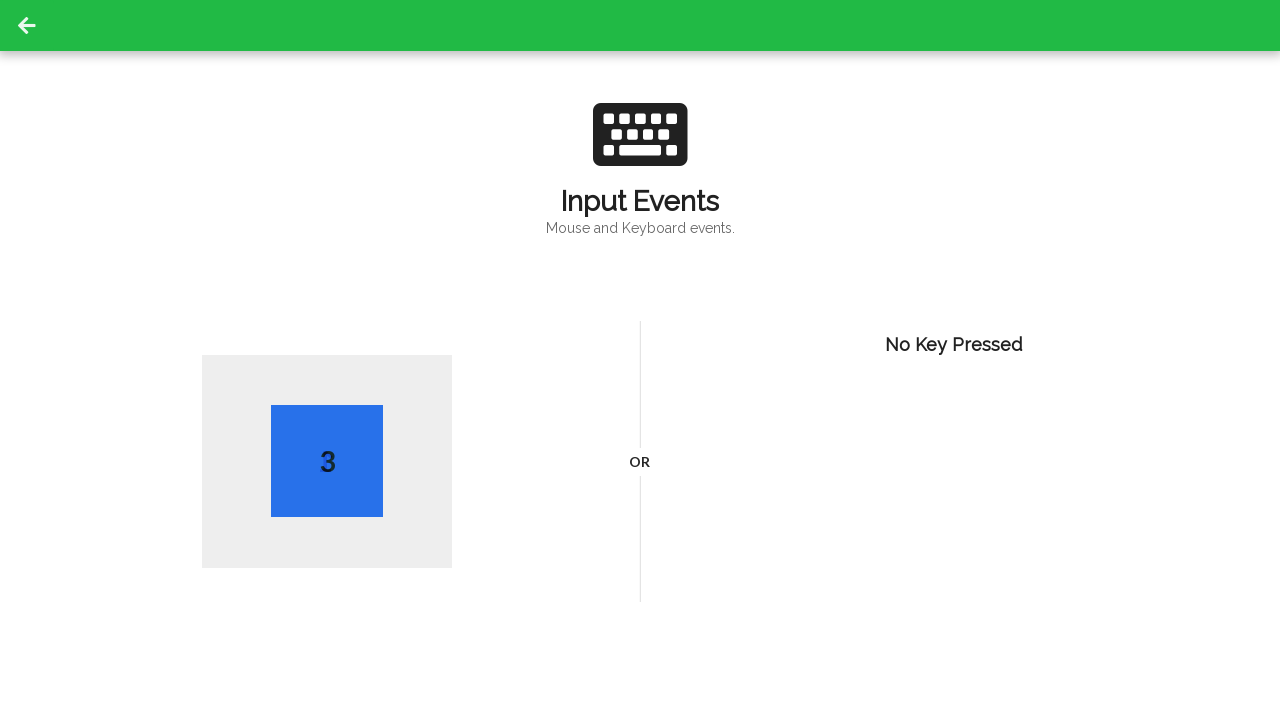